Tests staying on the current page by clicking a button that triggers a confirm dialog and dismissing it (clicking cancel), then verifying the page text remains unchanged.

Starting URL: https://kristinek.github.io/site/examples/alerts_popups

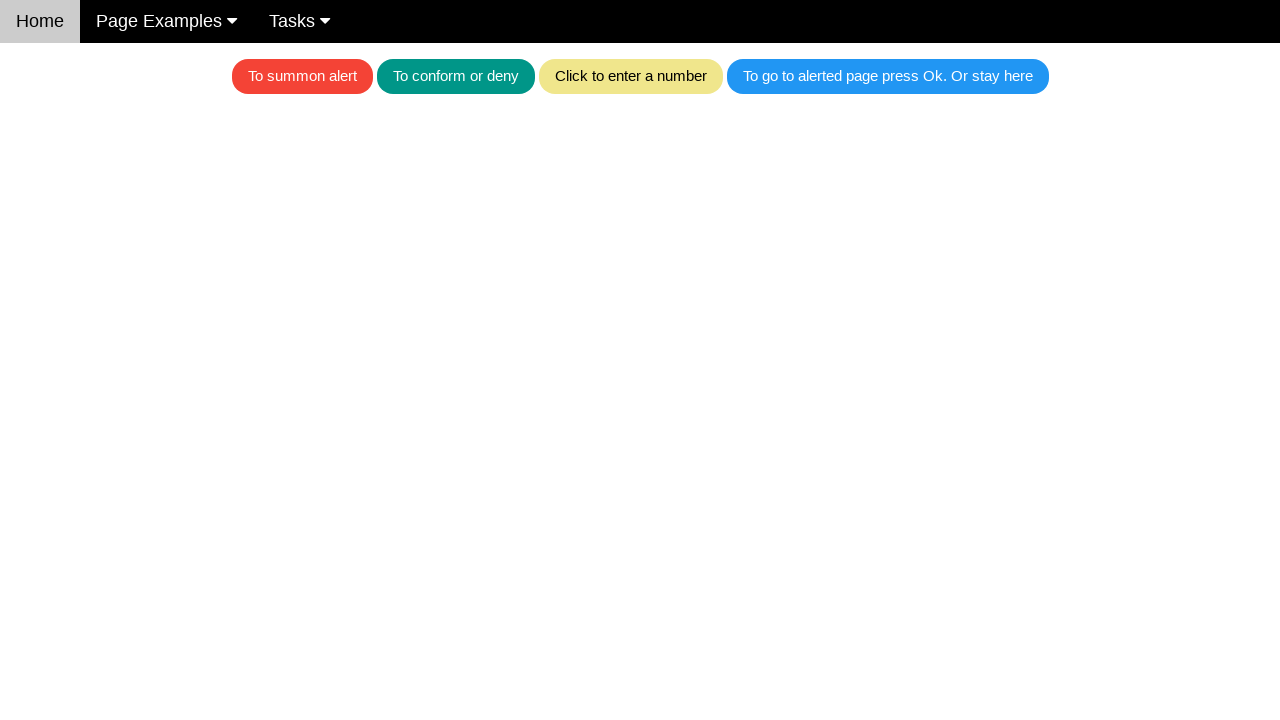

Set up dialog handler to dismiss confirm dialogs
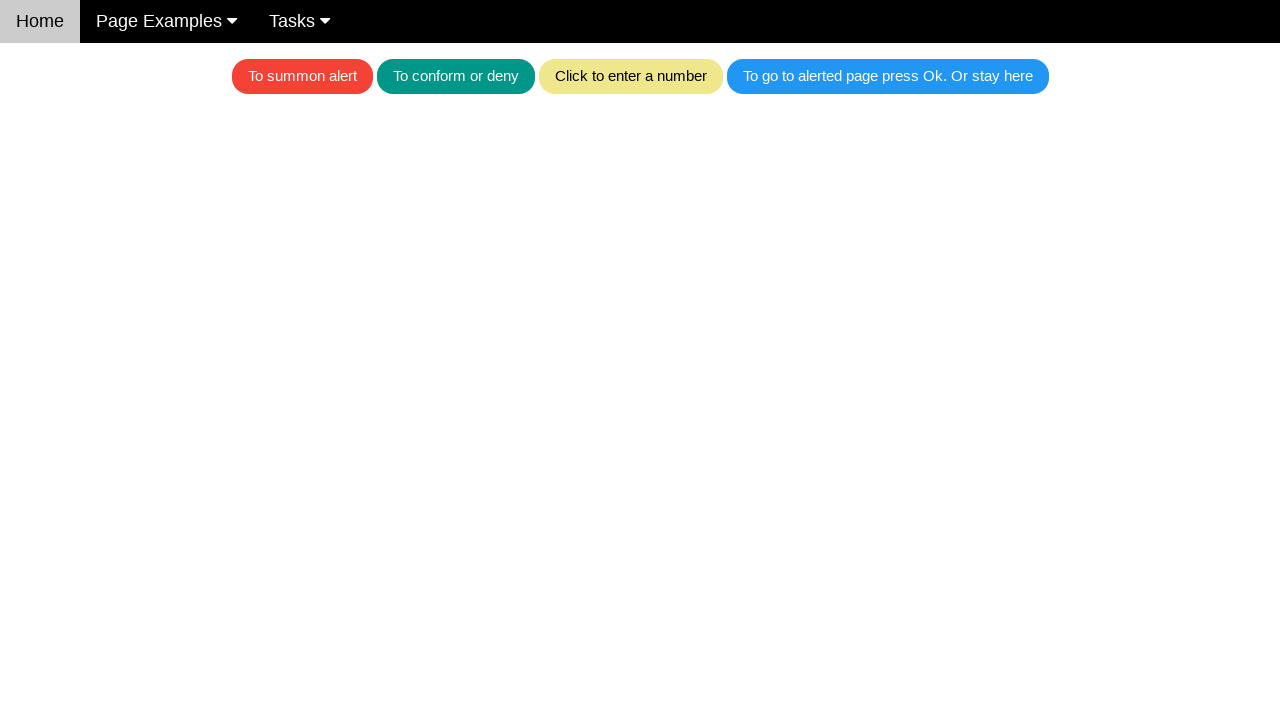

Clicked button that triggers confirm dialog at (888, 76) on button:has-text('To go to alerted page')
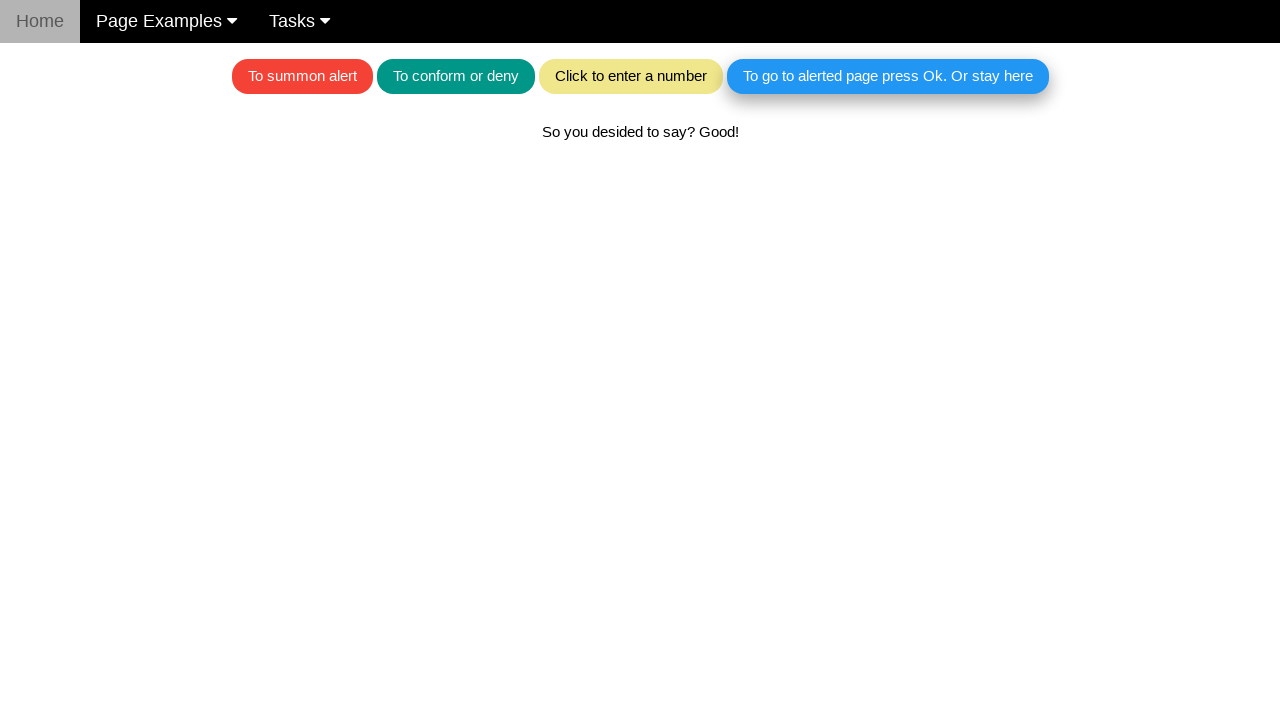

Verified page text remains unchanged after dismissing dialog
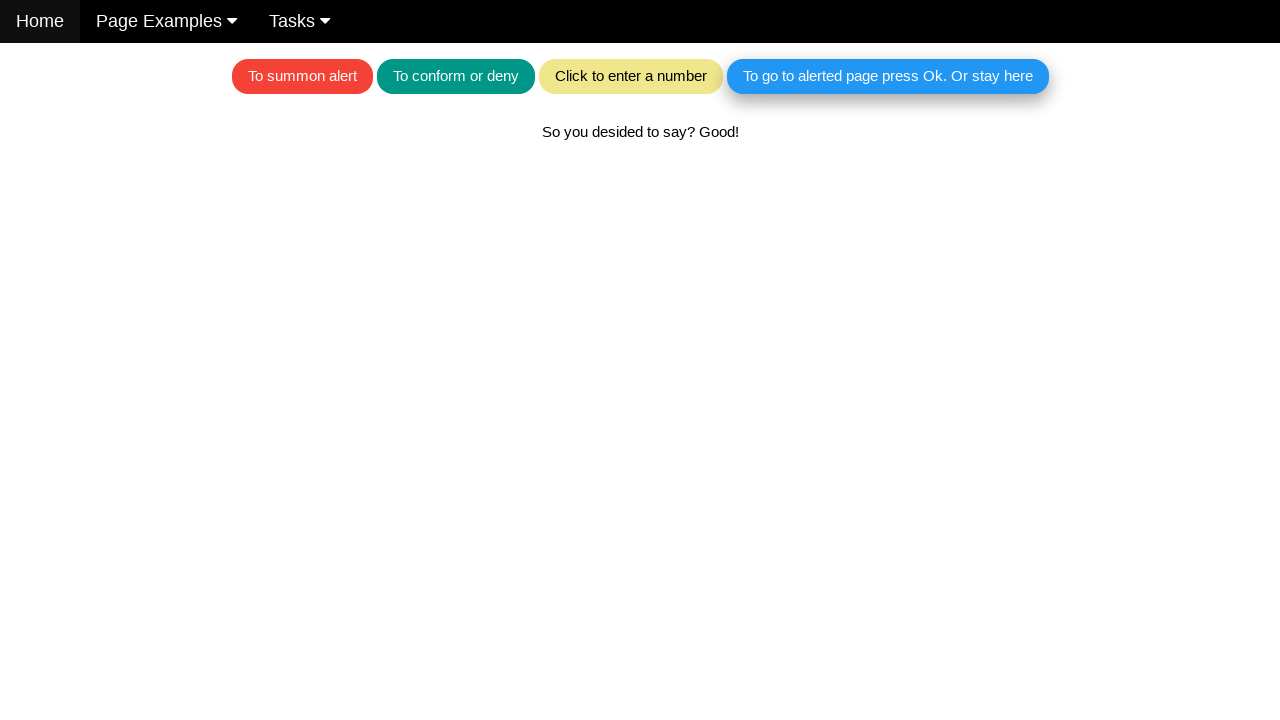

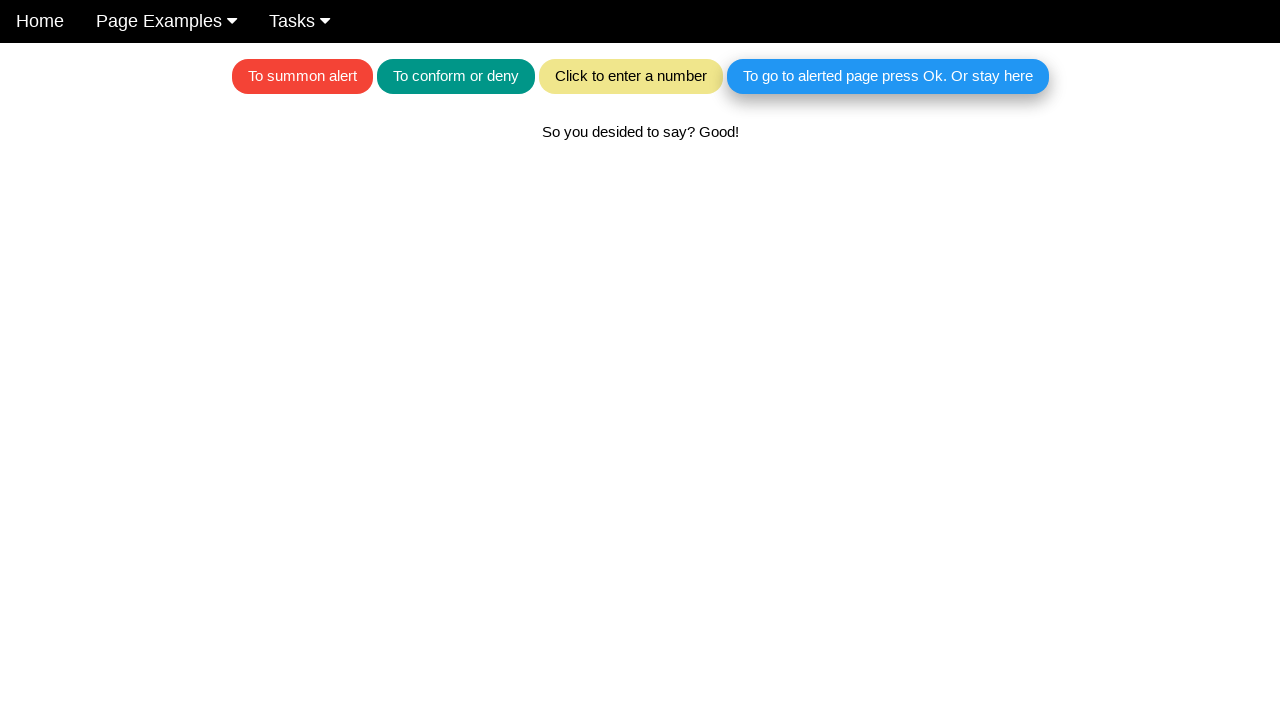